Tests editing a todo item by double-clicking, filling new text, and pressing Enter.

Starting URL: https://demo.playwright.dev/todomvc

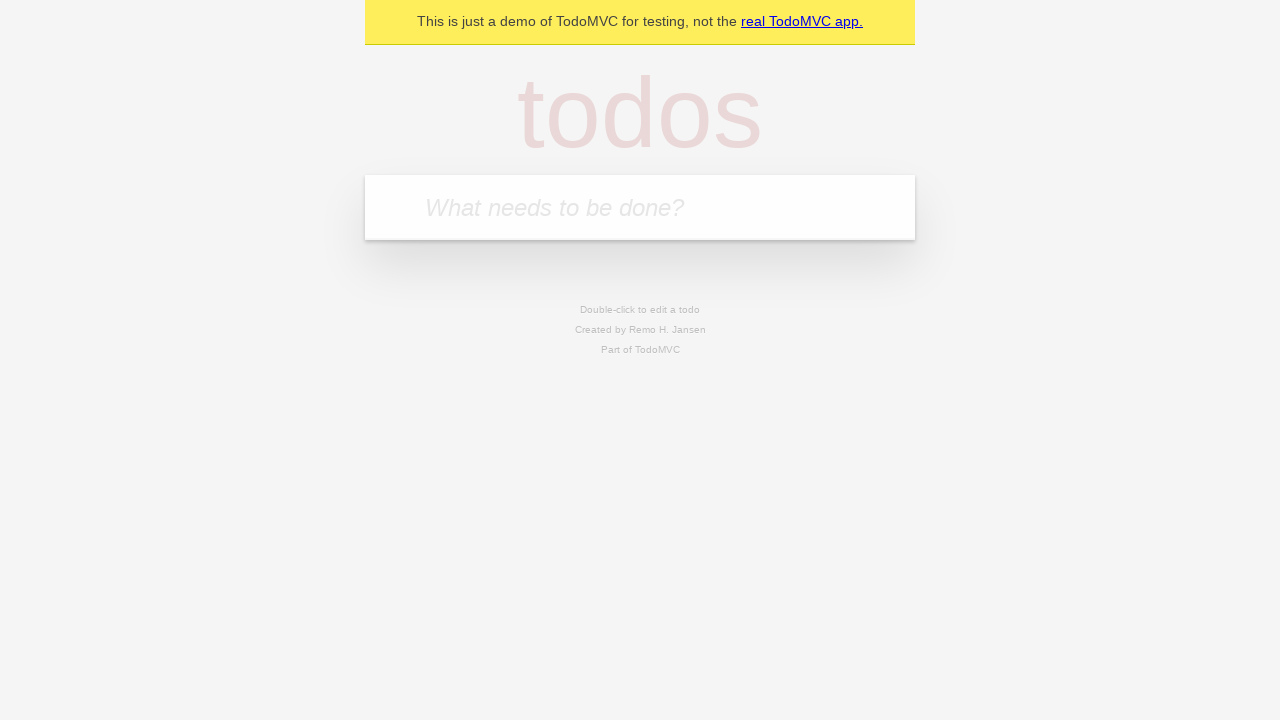

Filled input field with 'buy some cheese' on internal:attr=[placeholder="What needs to be done?"i]
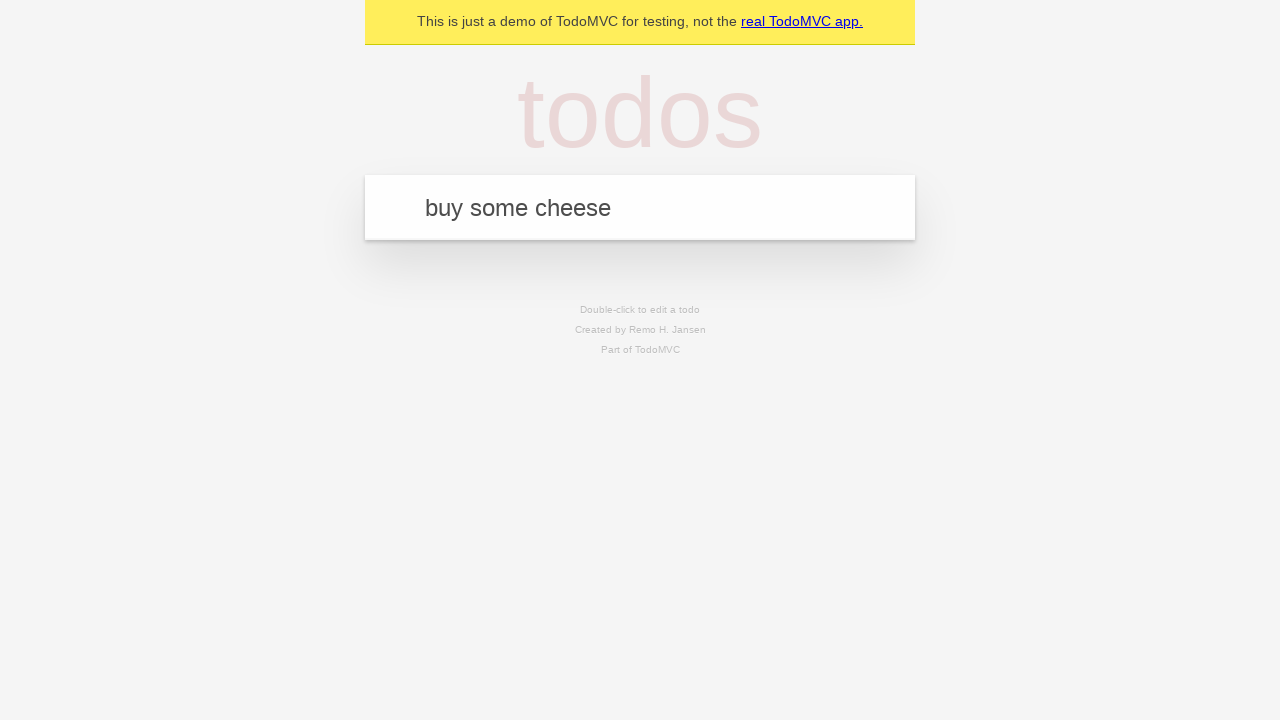

Pressed Enter to create first todo item on internal:attr=[placeholder="What needs to be done?"i]
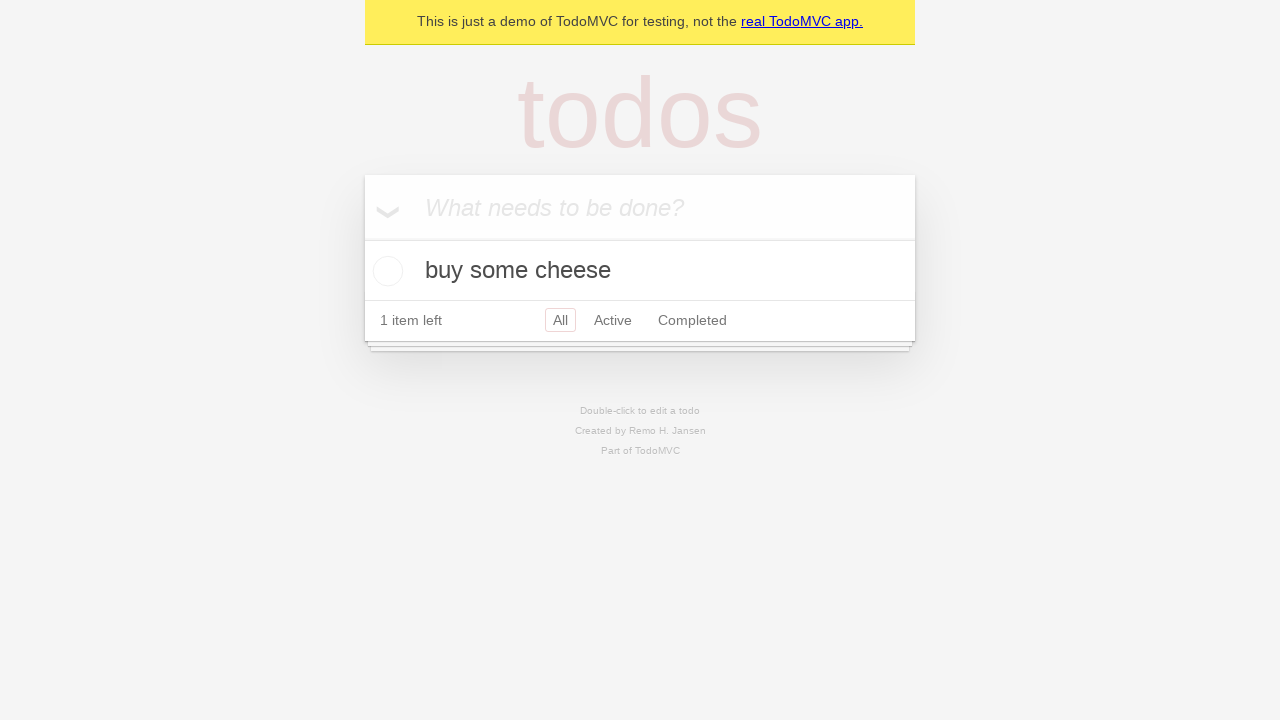

Filled input field with 'feed the cat' on internal:attr=[placeholder="What needs to be done?"i]
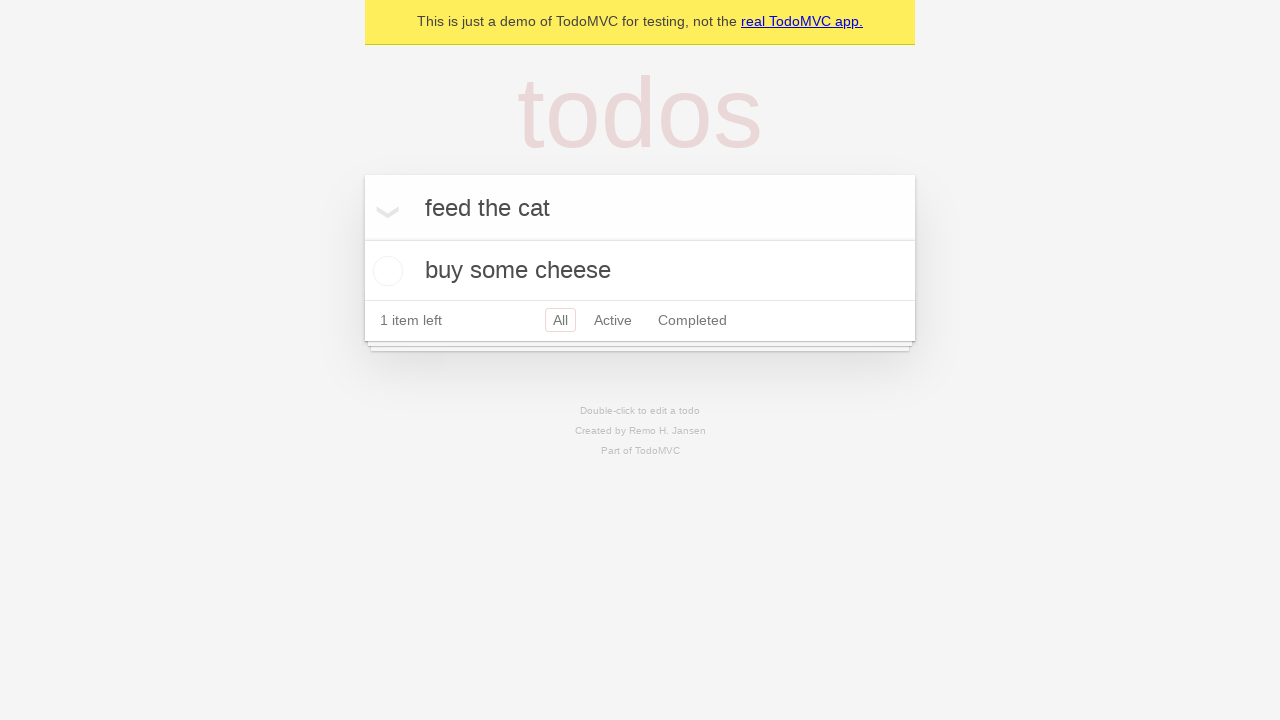

Pressed Enter to create second todo item on internal:attr=[placeholder="What needs to be done?"i]
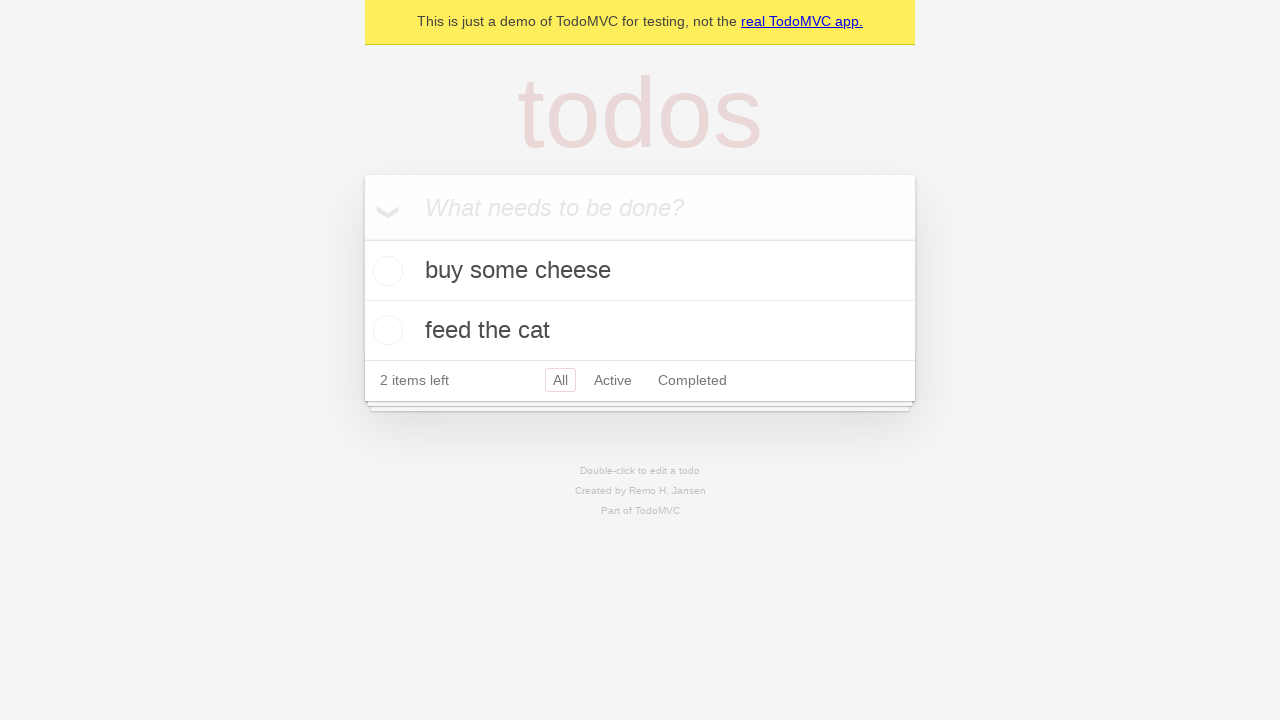

Filled input field with 'book a doctors appointment' on internal:attr=[placeholder="What needs to be done?"i]
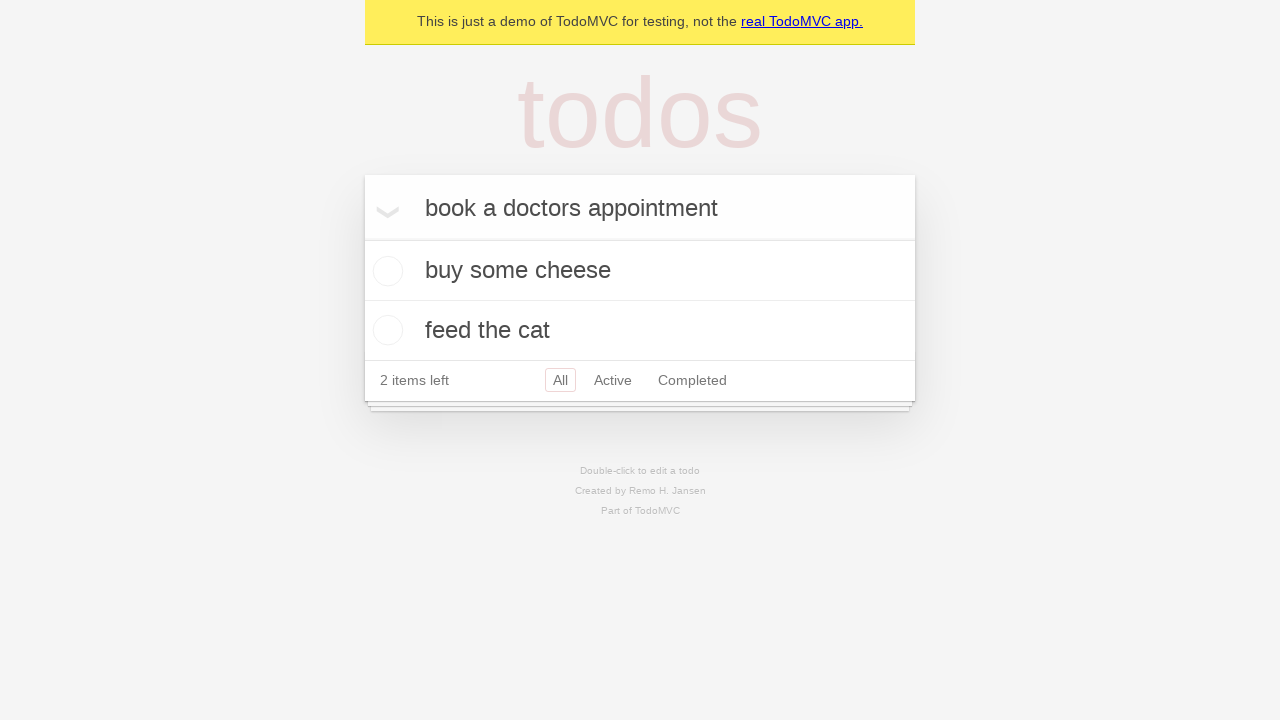

Pressed Enter to create third todo item on internal:attr=[placeholder="What needs to be done?"i]
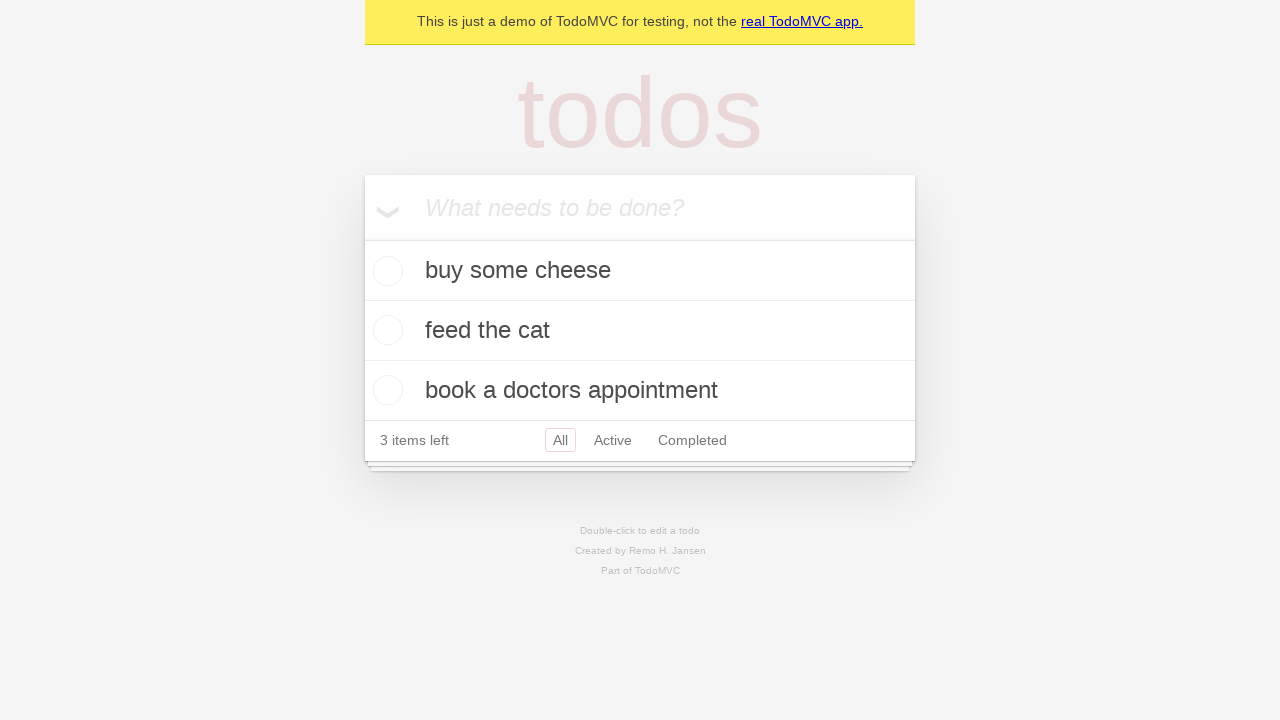

Double-clicked second todo item to enter edit mode at (640, 331) on internal:testid=[data-testid="todo-item"s] >> nth=1
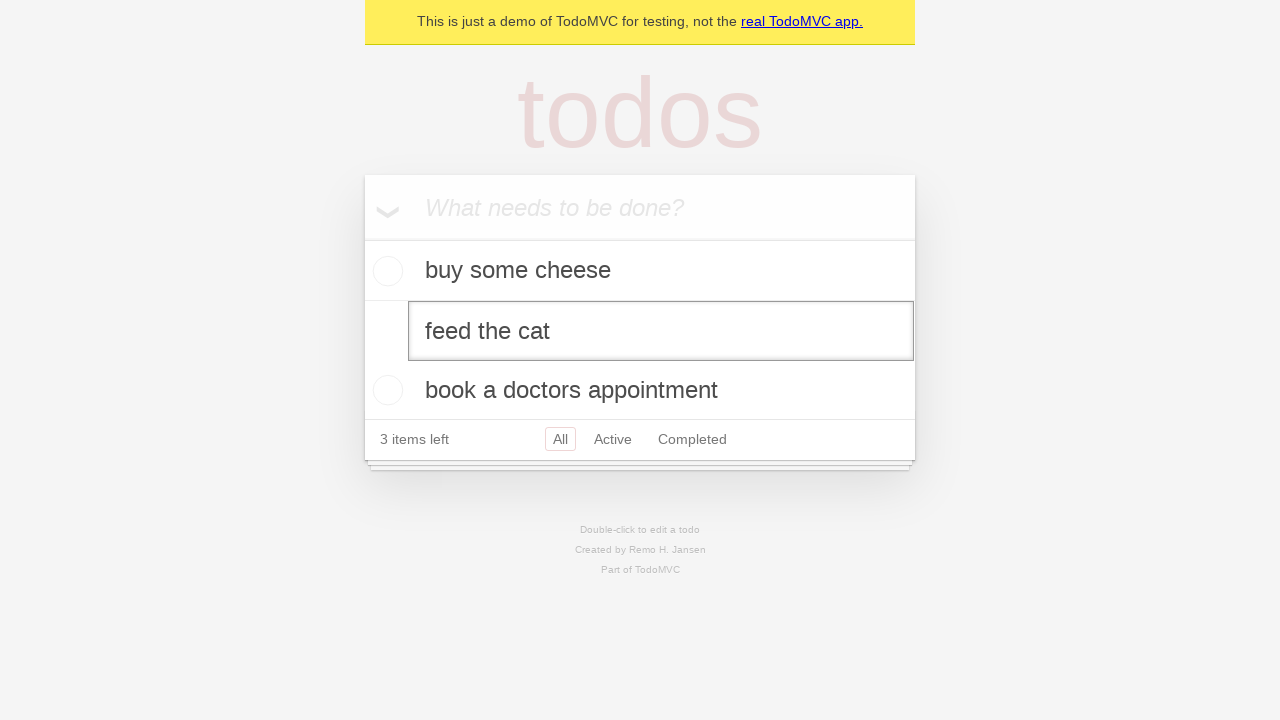

Filled edit field with 'buy some sausages' on internal:testid=[data-testid="todo-item"s] >> nth=1 >> internal:role=textbox[nam
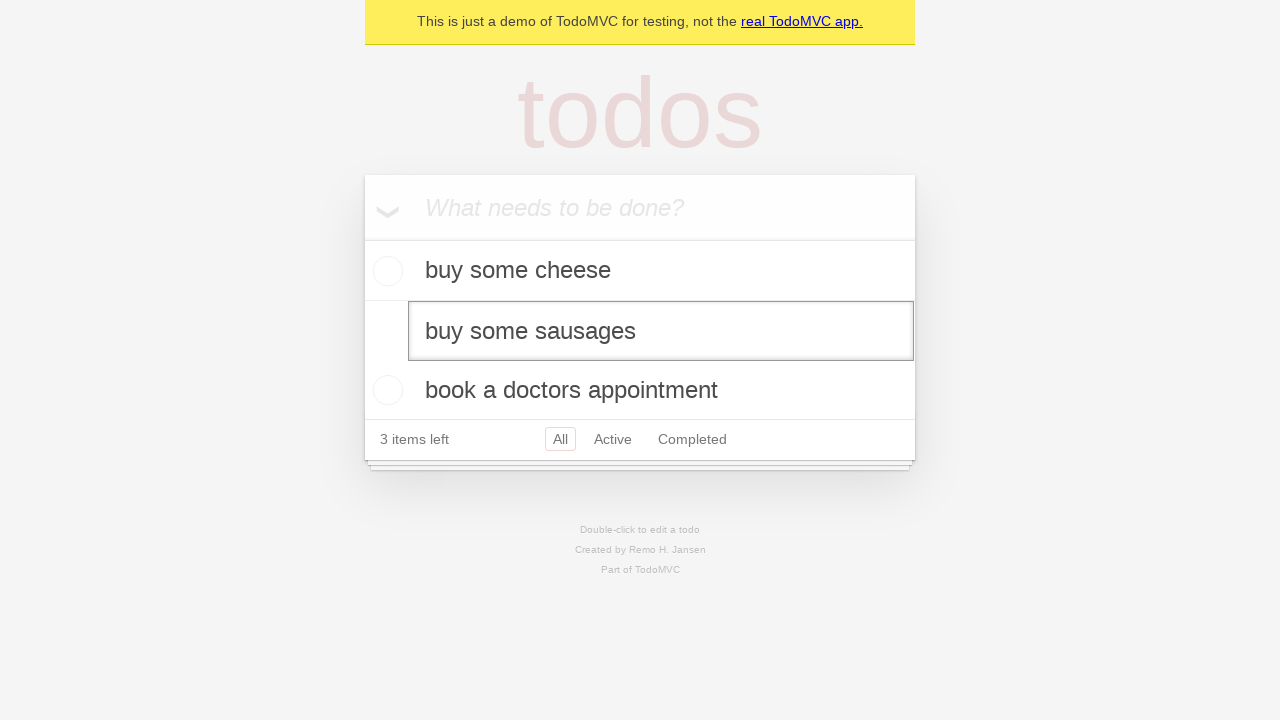

Pressed Enter to confirm edit of todo item on internal:testid=[data-testid="todo-item"s] >> nth=1 >> internal:role=textbox[nam
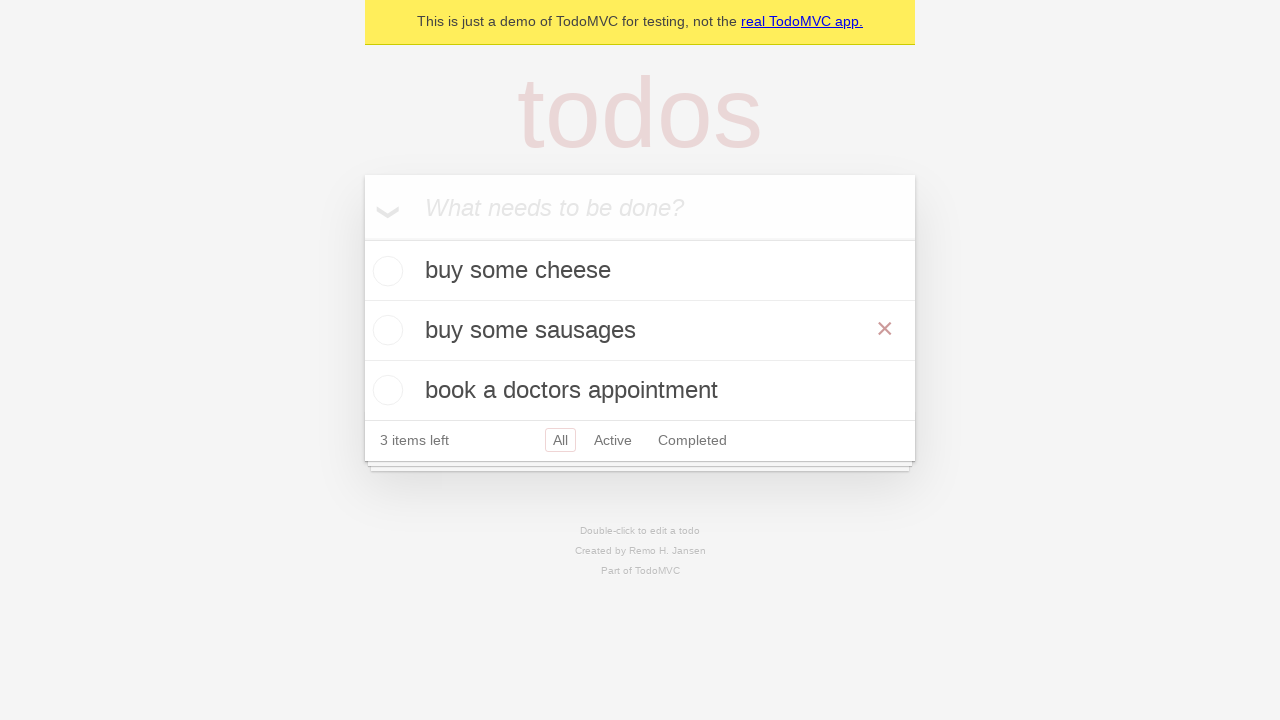

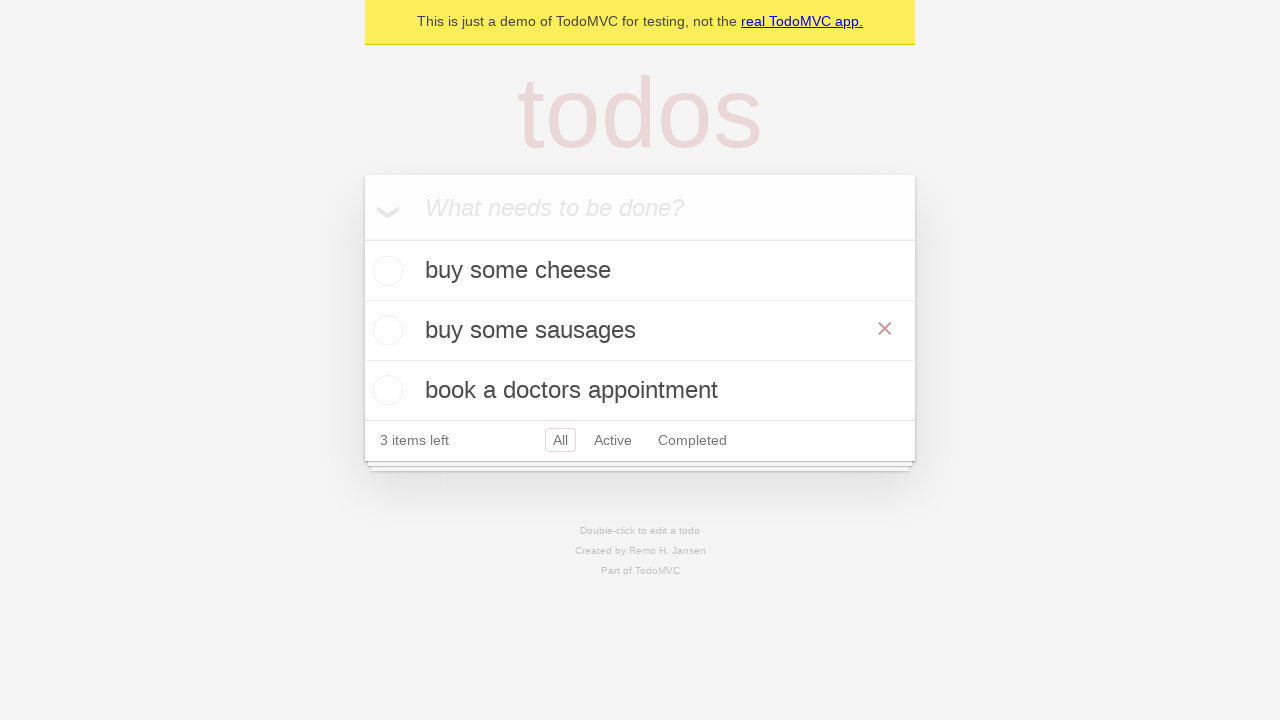